Tests product search functionality by typing "ca" and verifying that 4 visible products are displayed.

Starting URL: https://rahulshettyacademy.com/seleniumPractise/#/

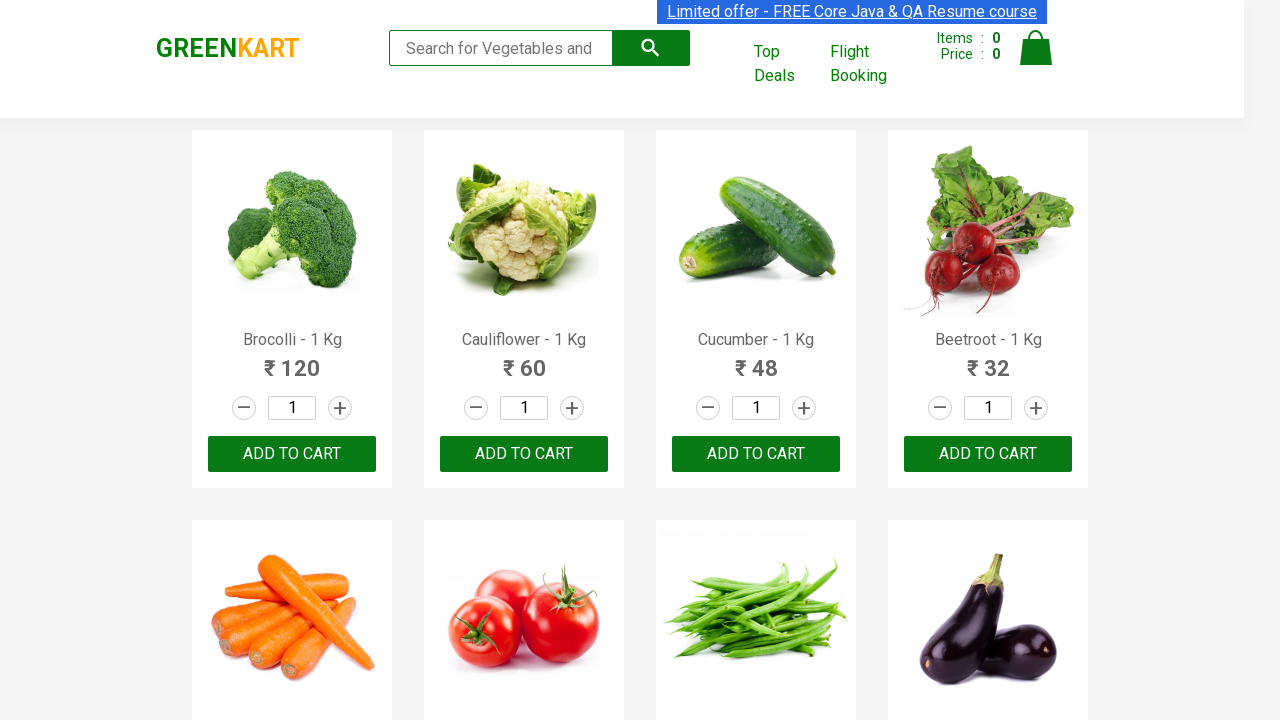

Typed 'ca' in search field on .search-keyword
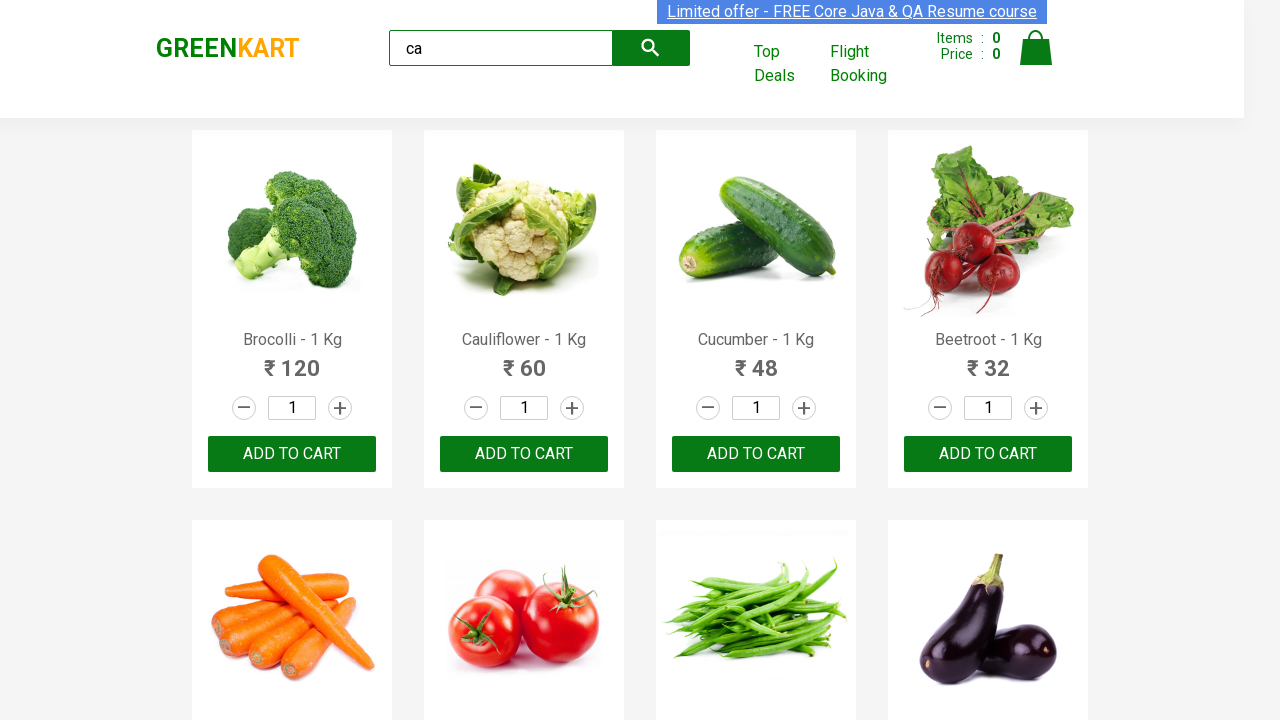

Waited 2000ms for search results to load
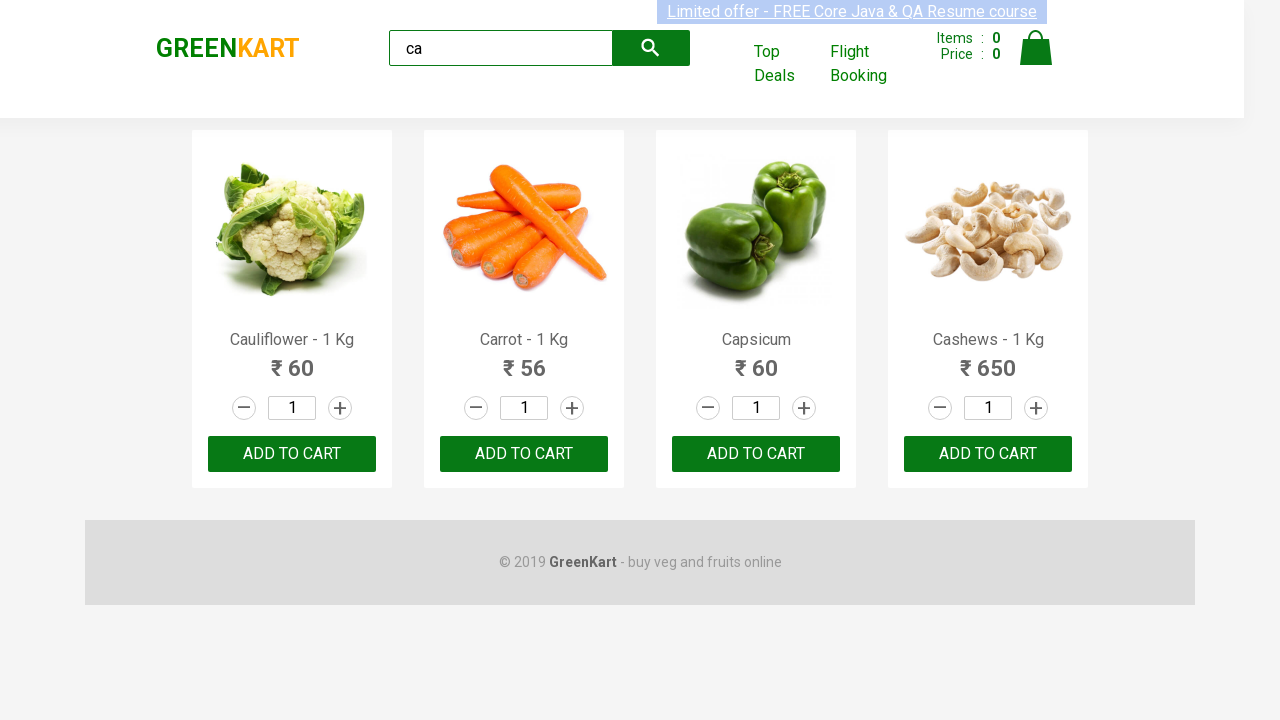

Located all visible product elements
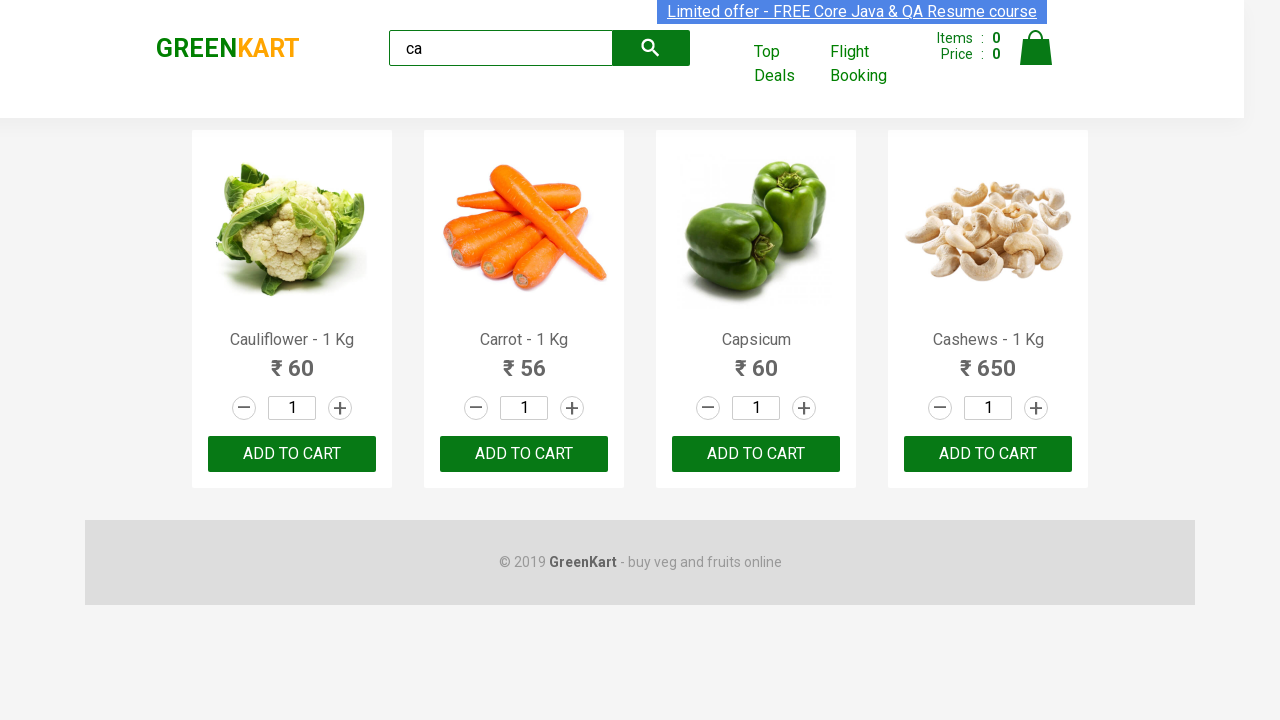

Verified that exactly 4 visible products are displayed
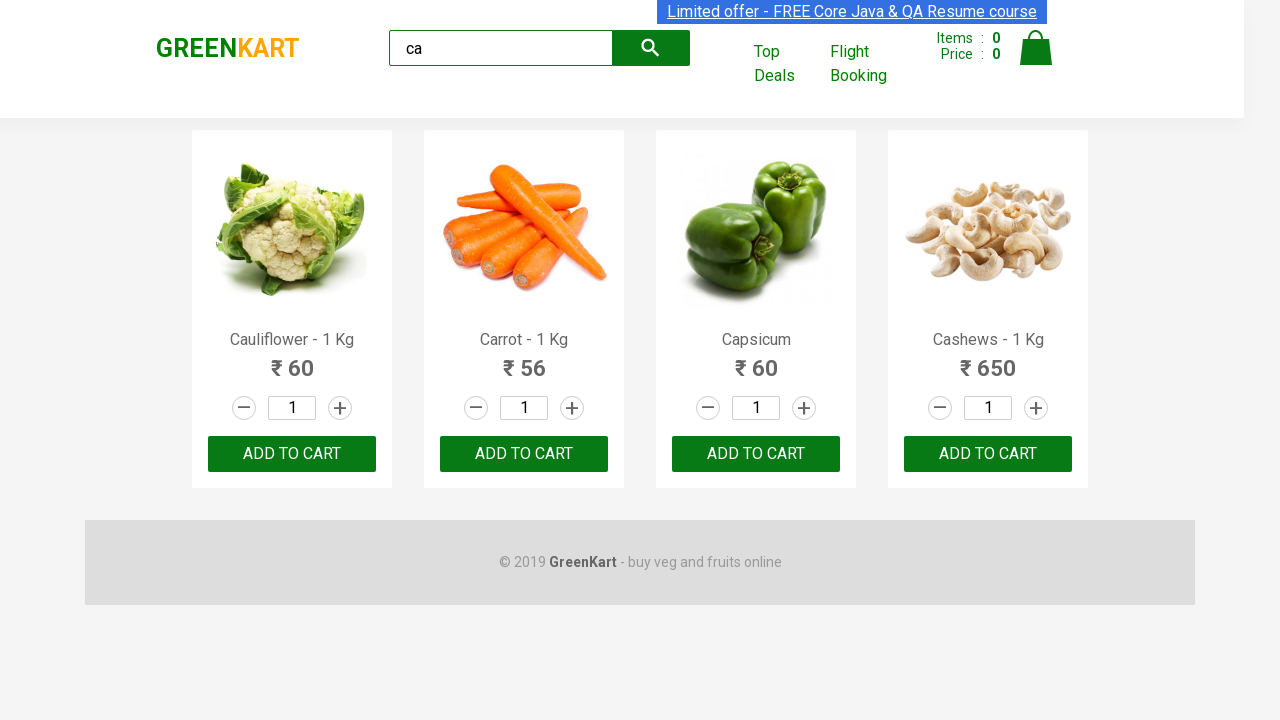

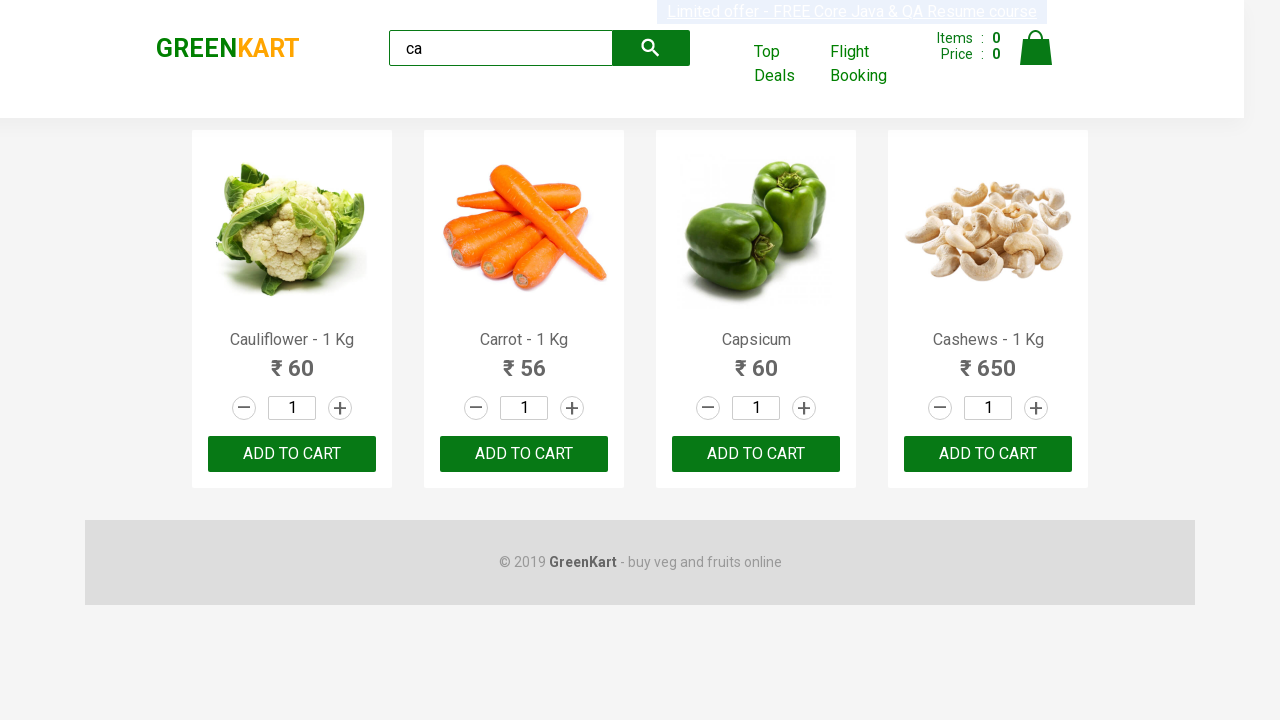